Tests the itdog.cn ping service by navigating to the ping page with an IP address, clicking the single test button, and waiting for results to load on the map canvas.

Starting URL: https://www.itdog.cn/ping/8.8.8.8

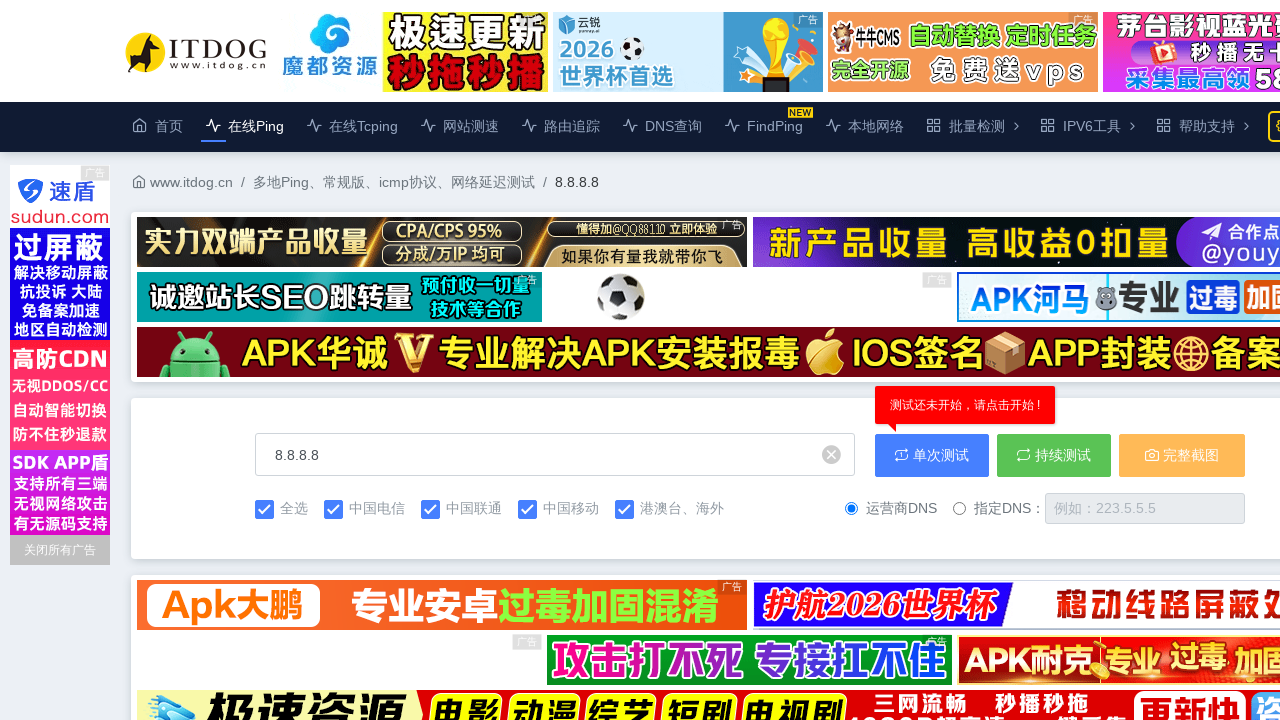

Clicked the single test button (单次测试) to start ping test at (932, 455) on internal:role=button[name=" 单次测试"i]
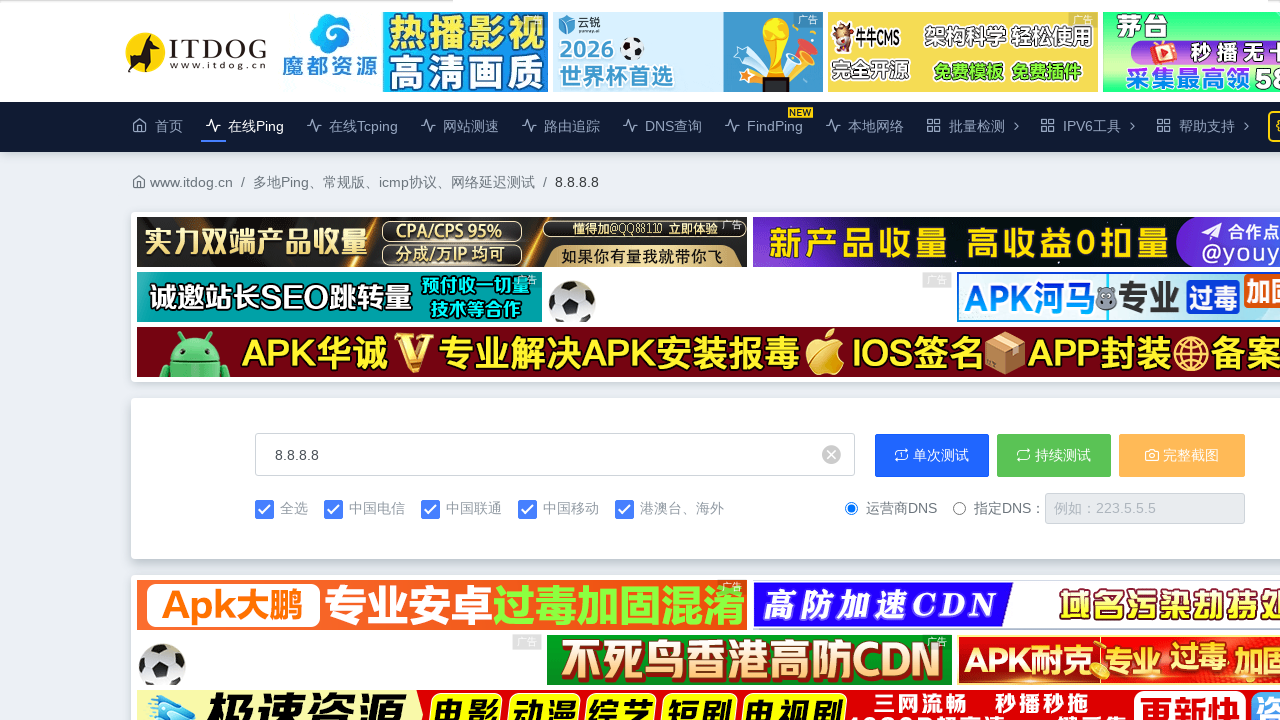

Waited 10 seconds for ping test to complete
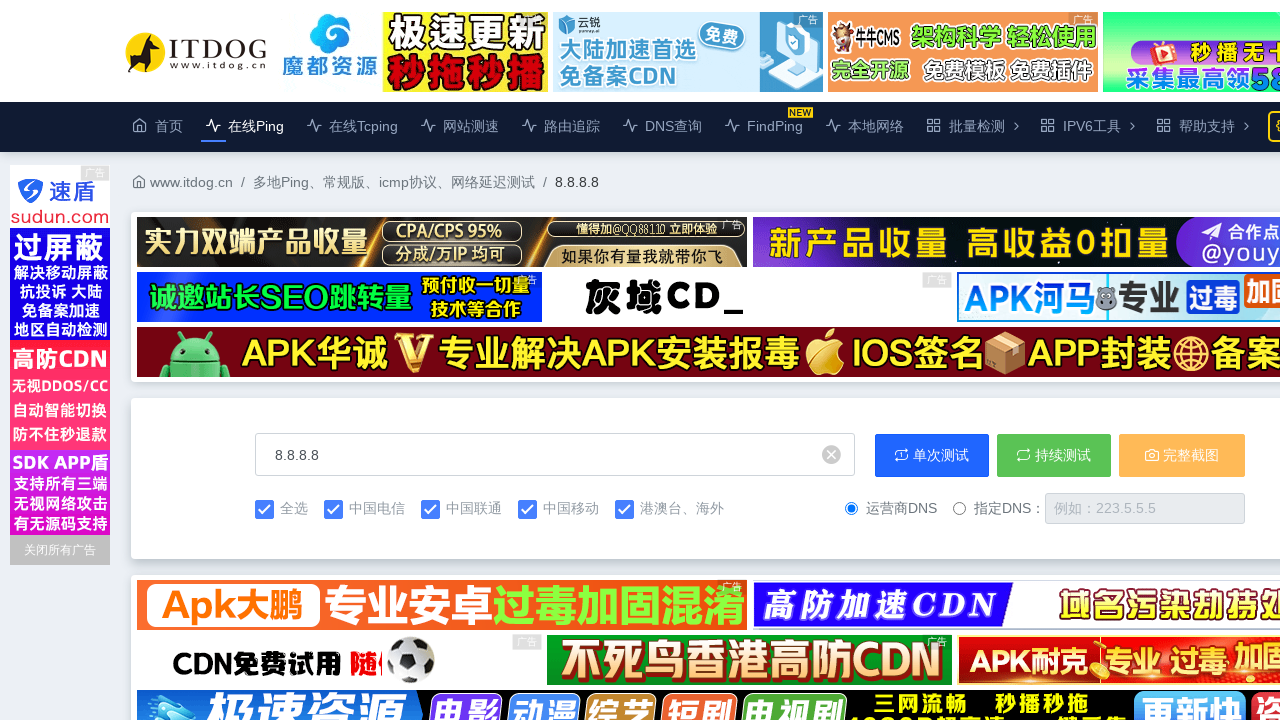

Map canvas became visible showing ping test results
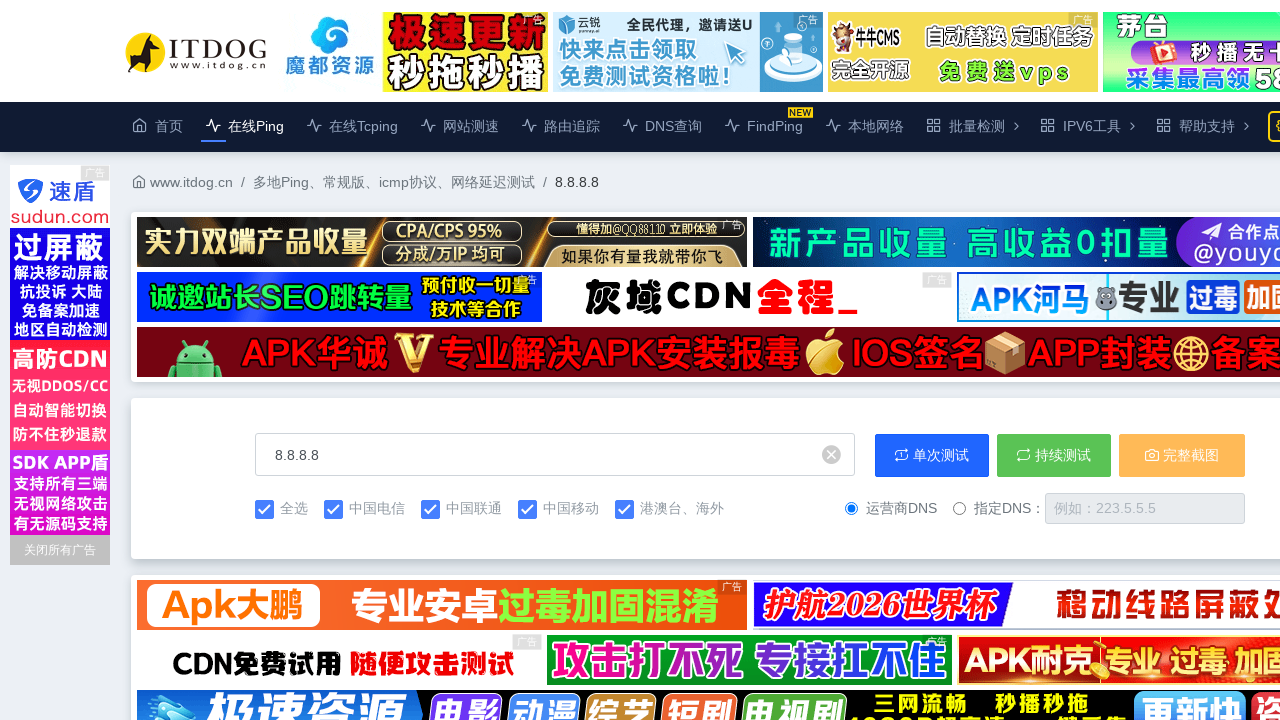

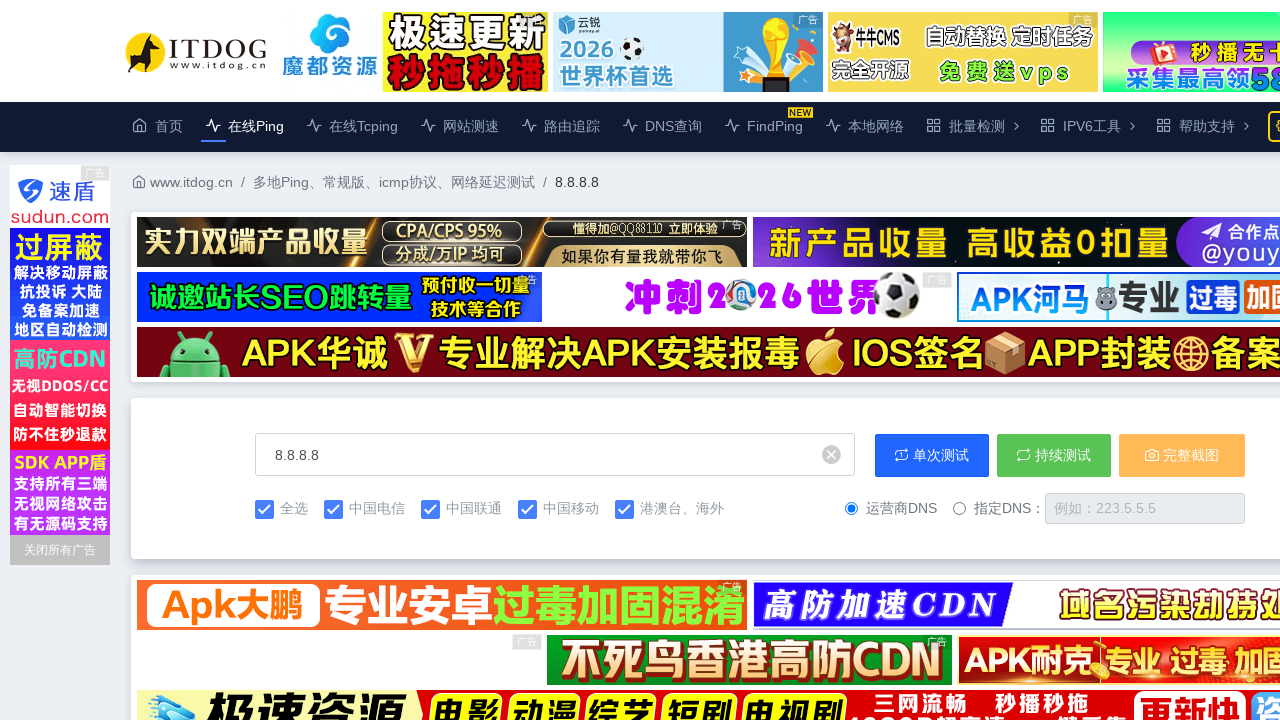